Tests click and hold functionality by selecting a block of items from 1 to 8 using click-and-hold drag action on a jQuery selectable list

Starting URL: https://automationfc.github.io/jquery-selectable/

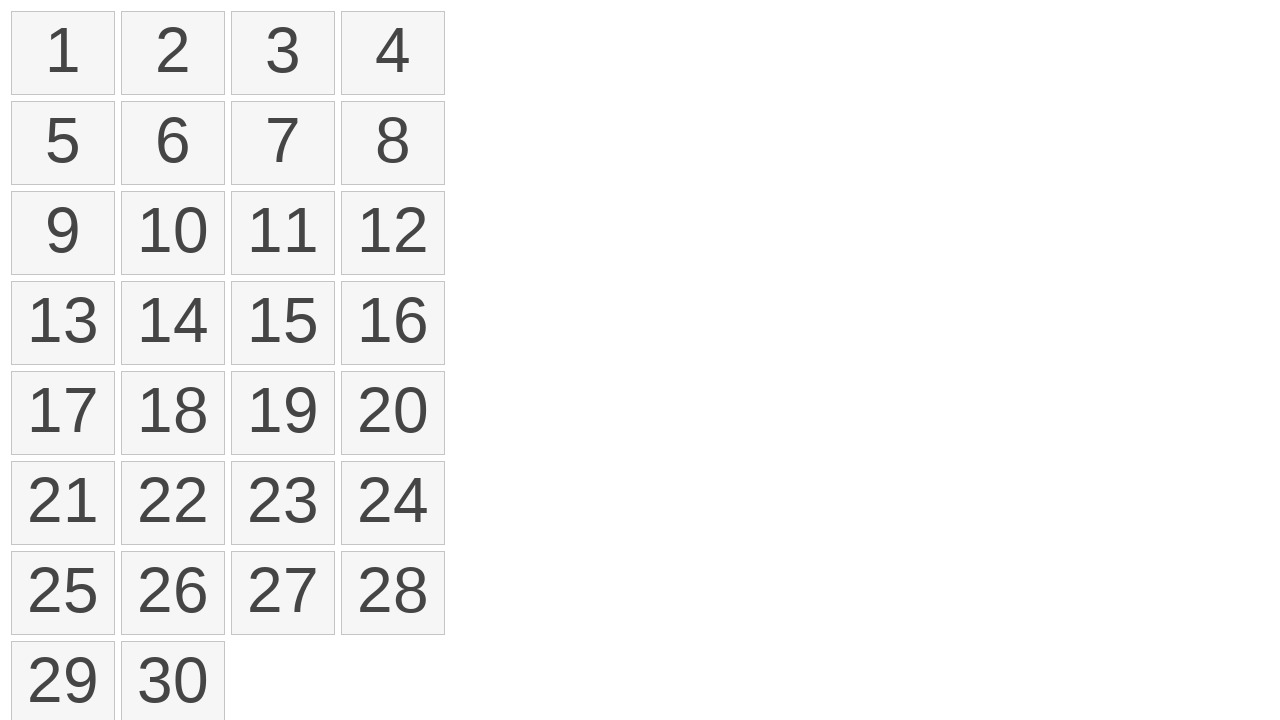

Waited for selectable items to load
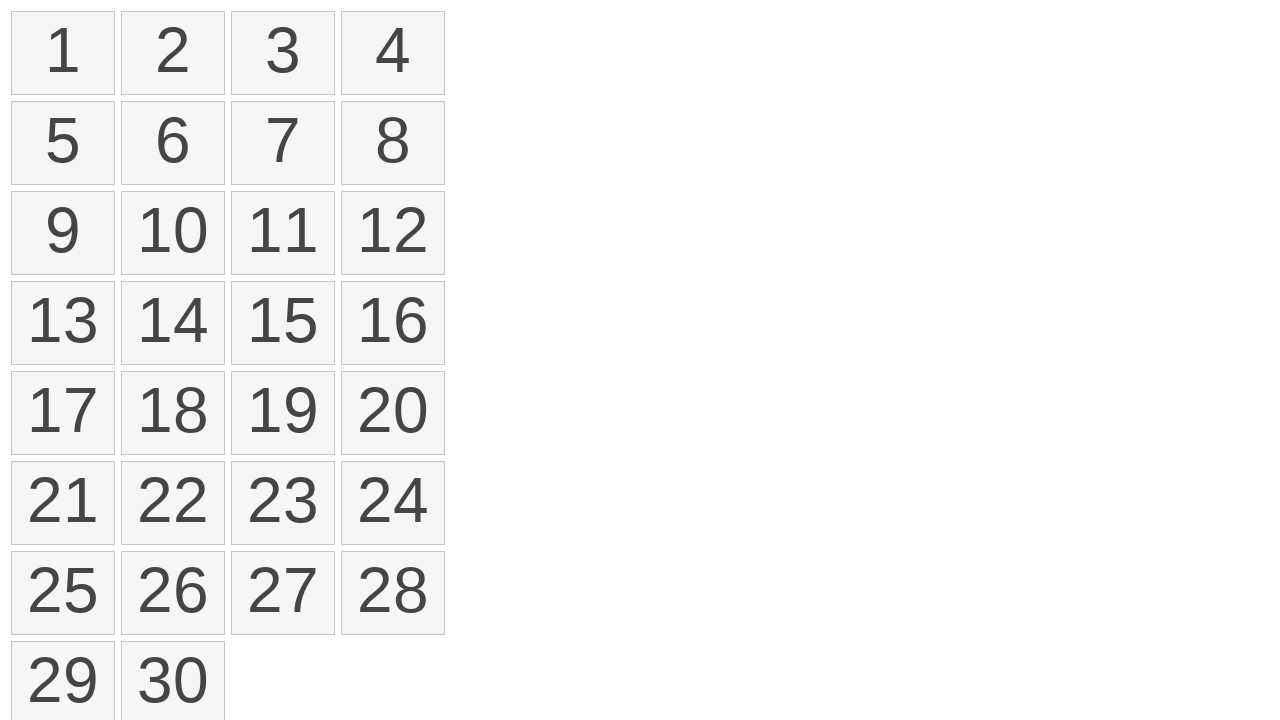

Located the first item in the selectable list
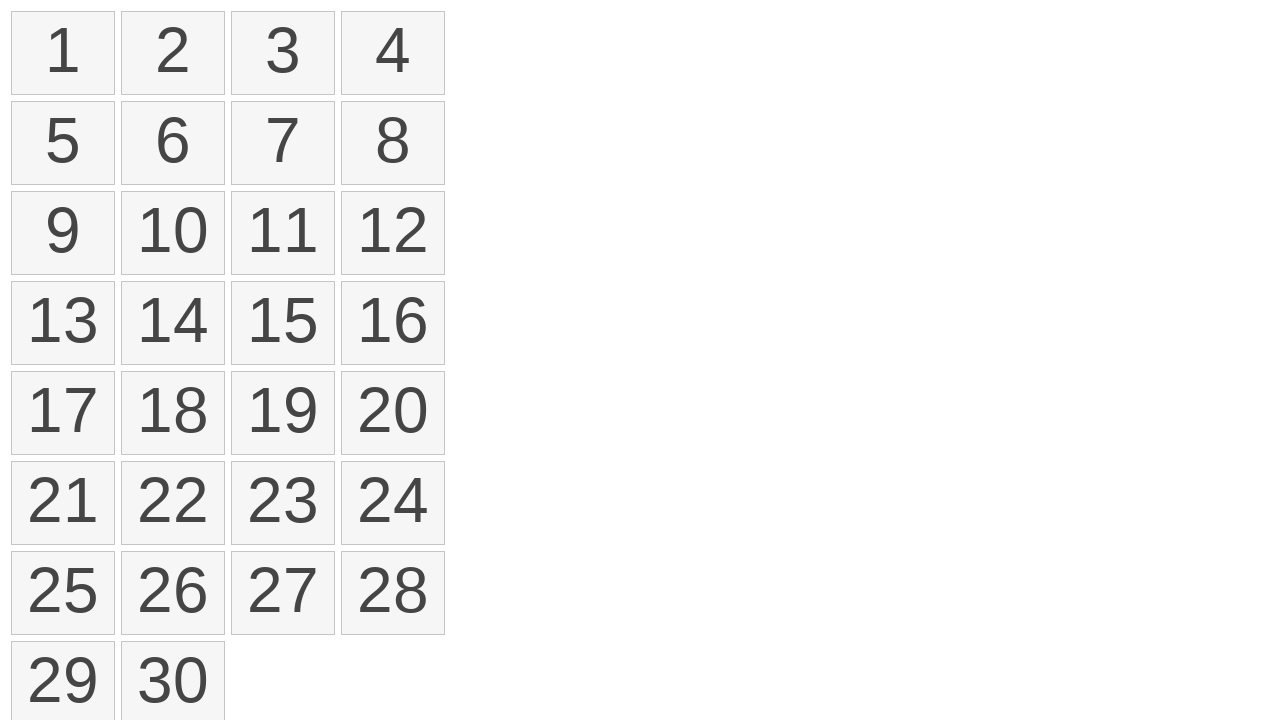

Located the eighth item in the selectable list
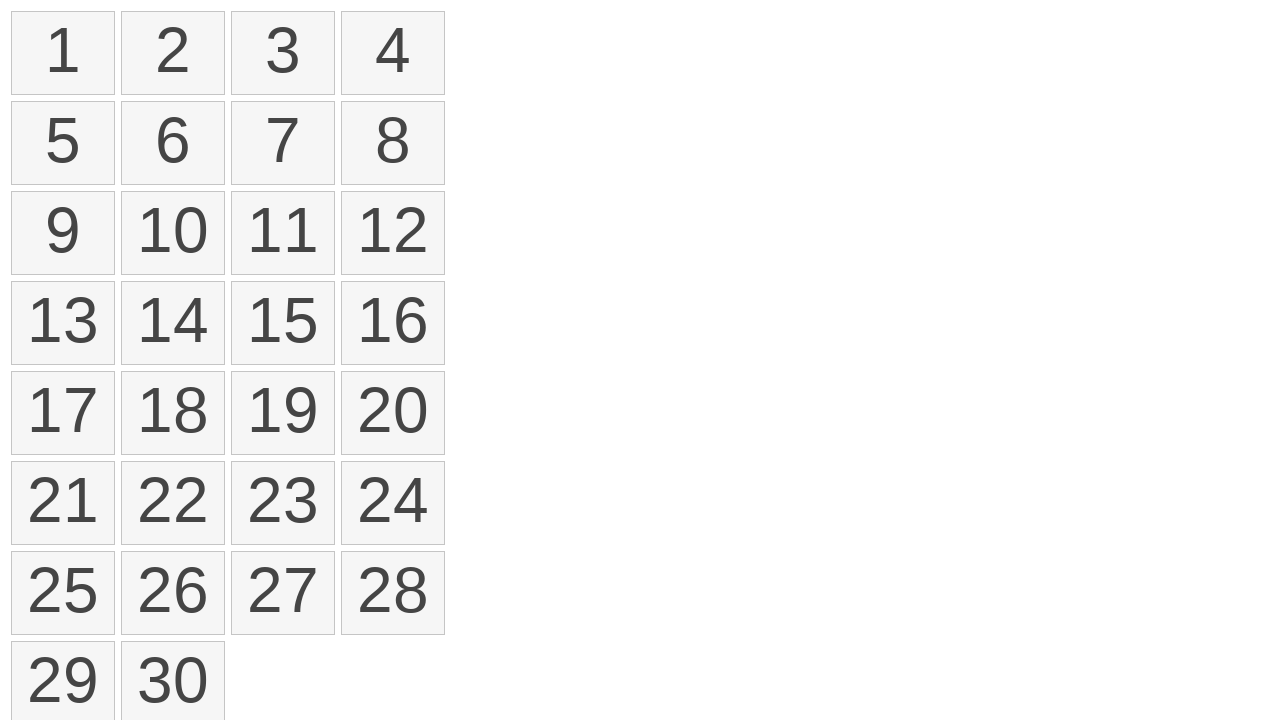

Hovered over the first item to start click-and-hold action at (63, 53) on ol#selectable li >> nth=0
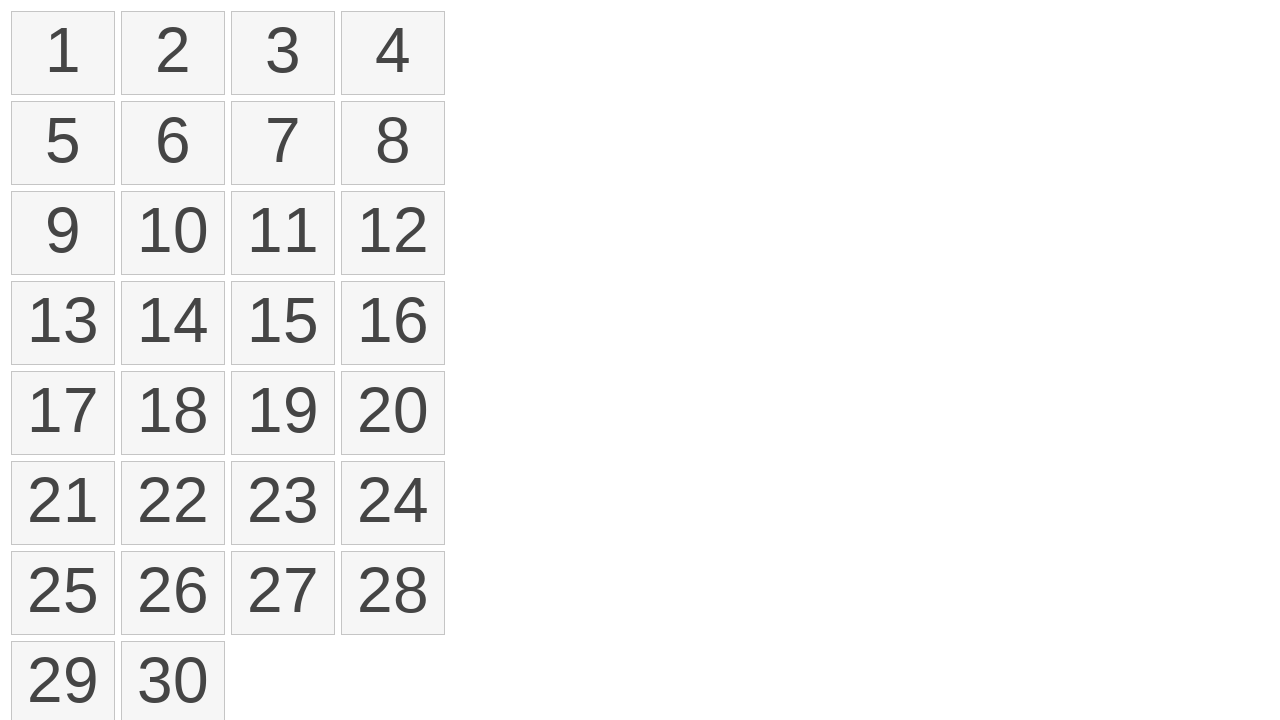

Pressed mouse button down to initiate click-and-hold at (63, 53)
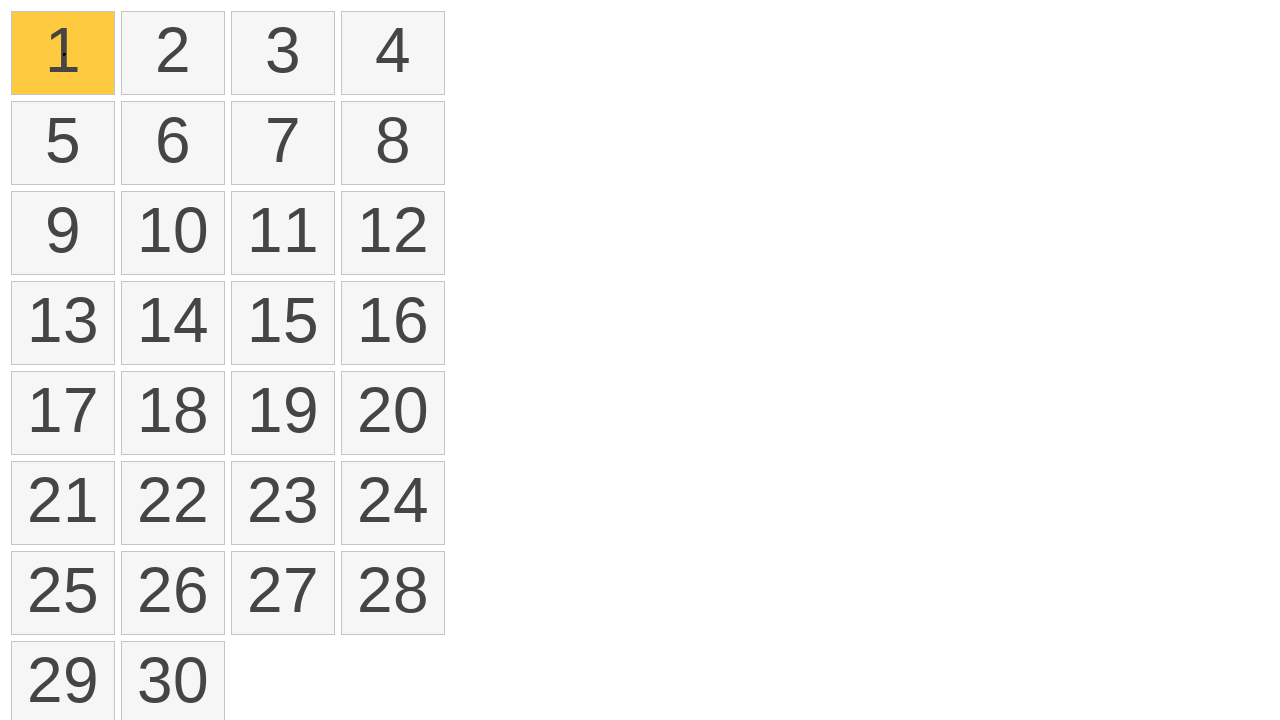

Dragged mouse to the eighth item while holding button at (393, 143) on ol#selectable li >> nth=7
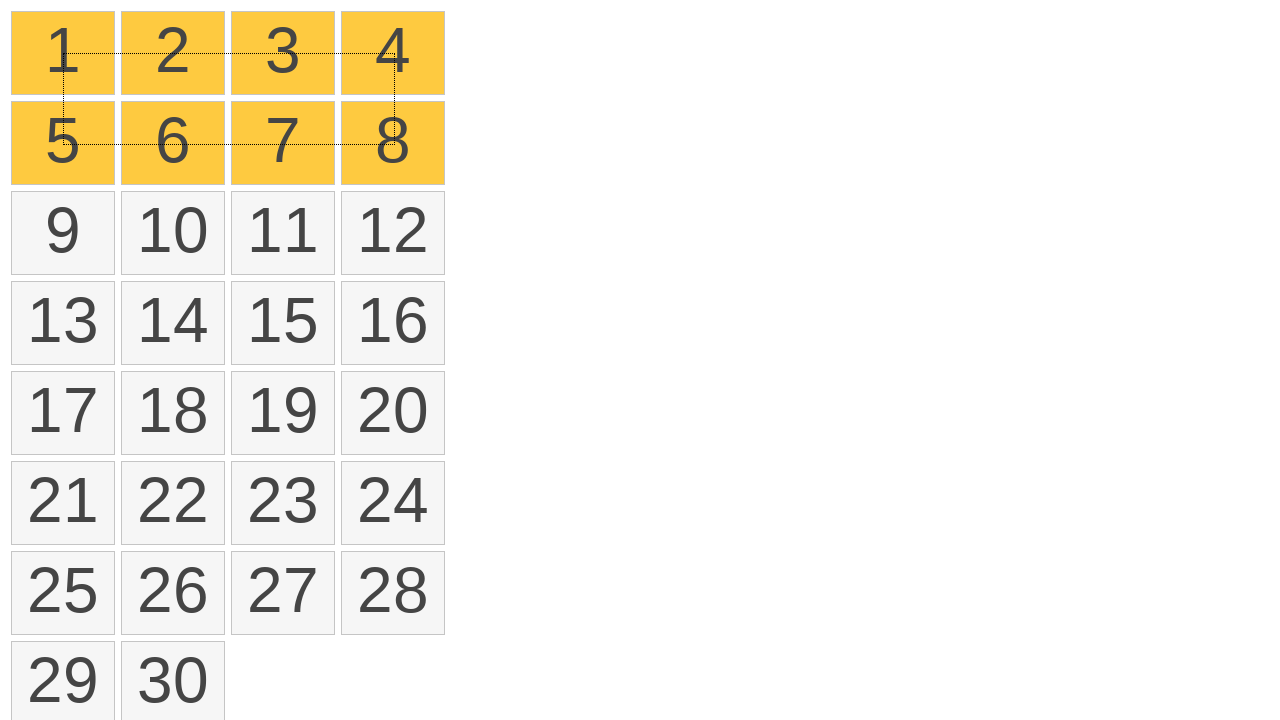

Released mouse button to complete click-and-hold drag action at (393, 143)
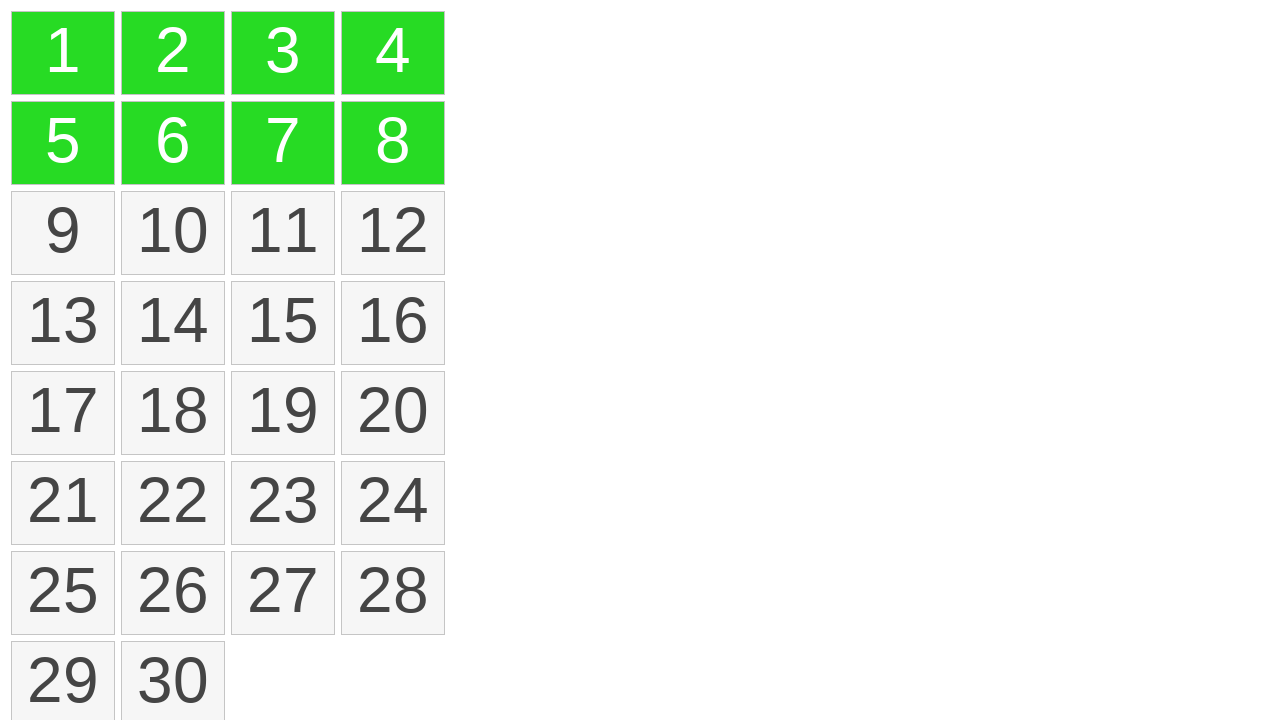

Waited for selection styling to be applied to items
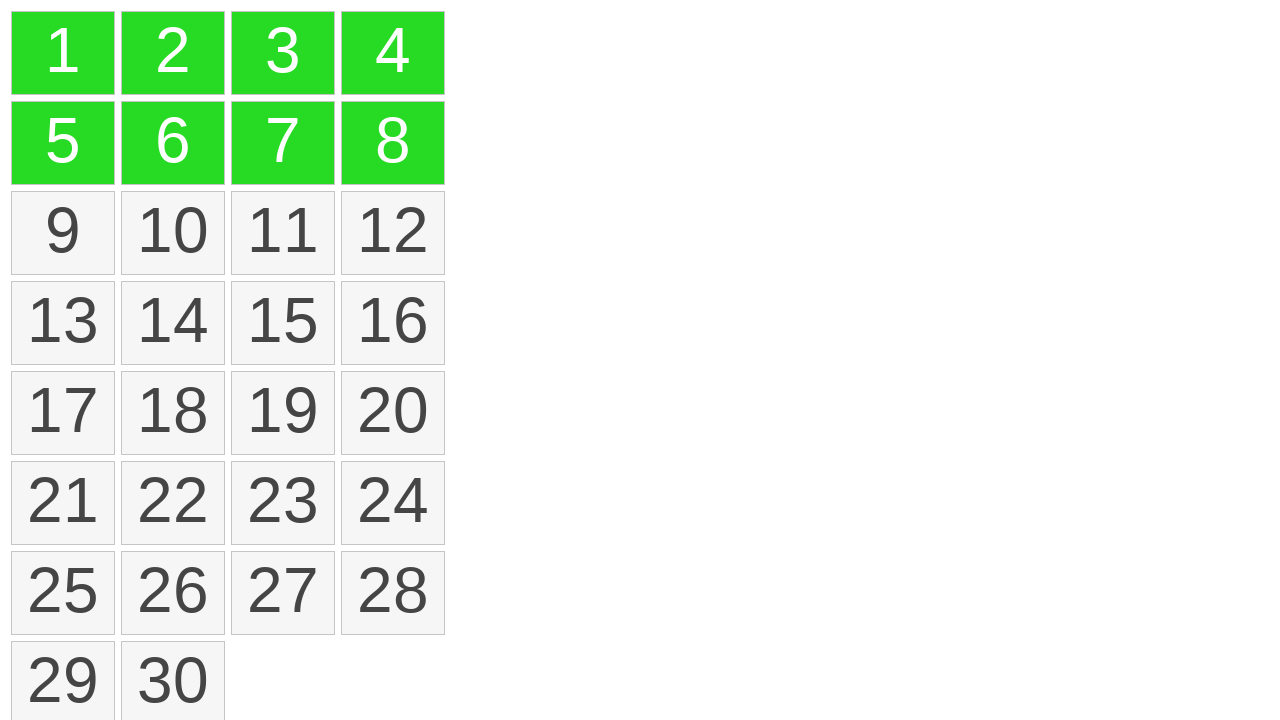

Located all selected items with ui-selected class
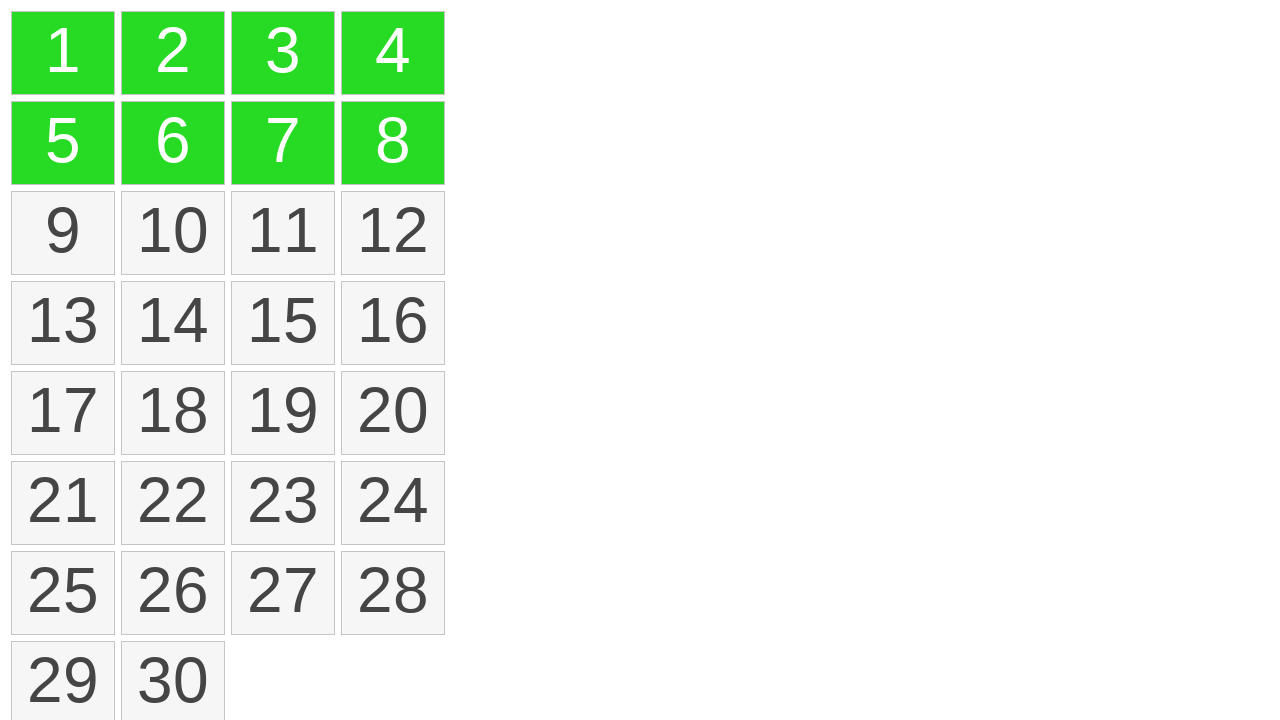

Verified that exactly 8 items are selected (items 1-8)
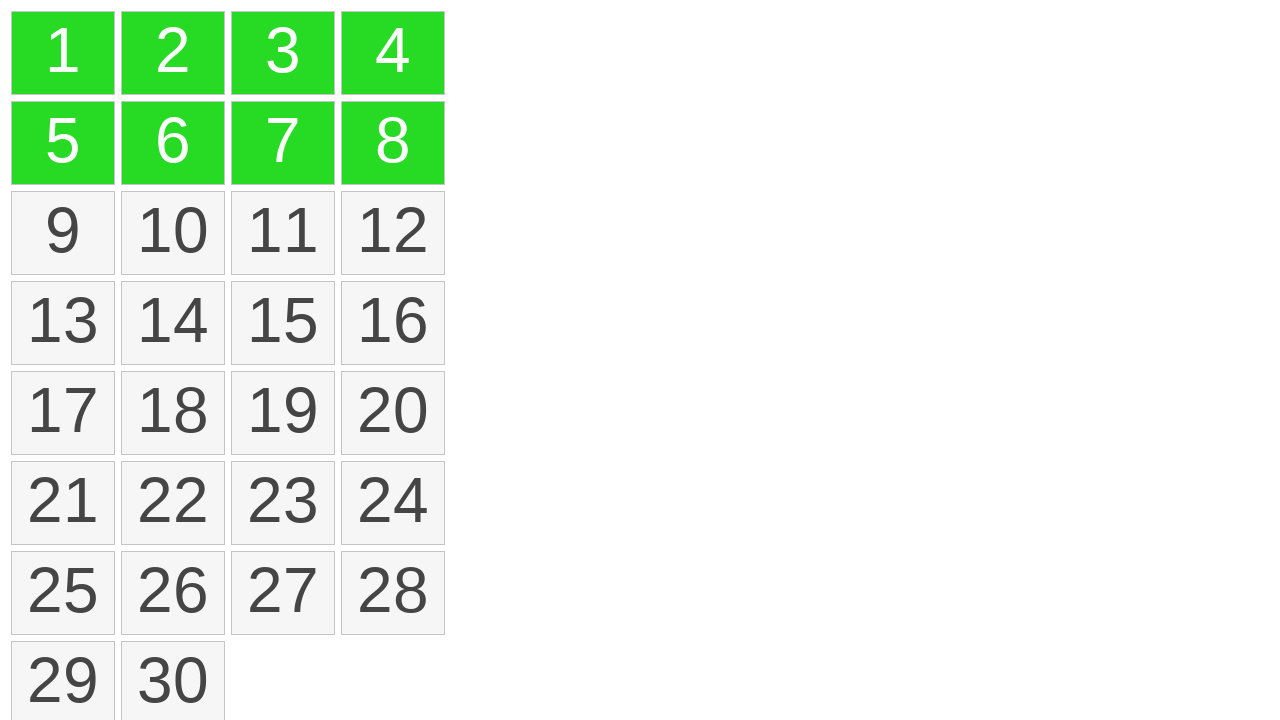

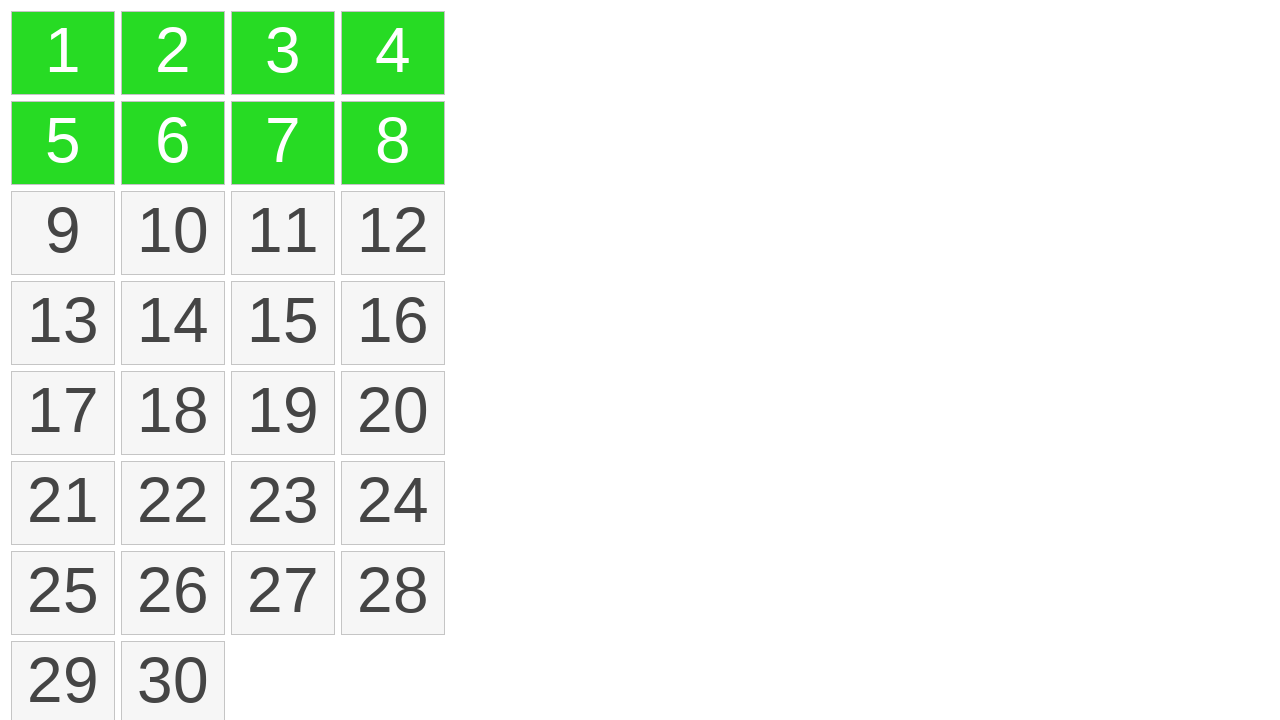